Tests opening a new browser window by navigating to a page, opening a new window, navigating to a second URL in that window, and verifying there are two window handles.

Starting URL: https://the-internet.herokuapp.com/windows

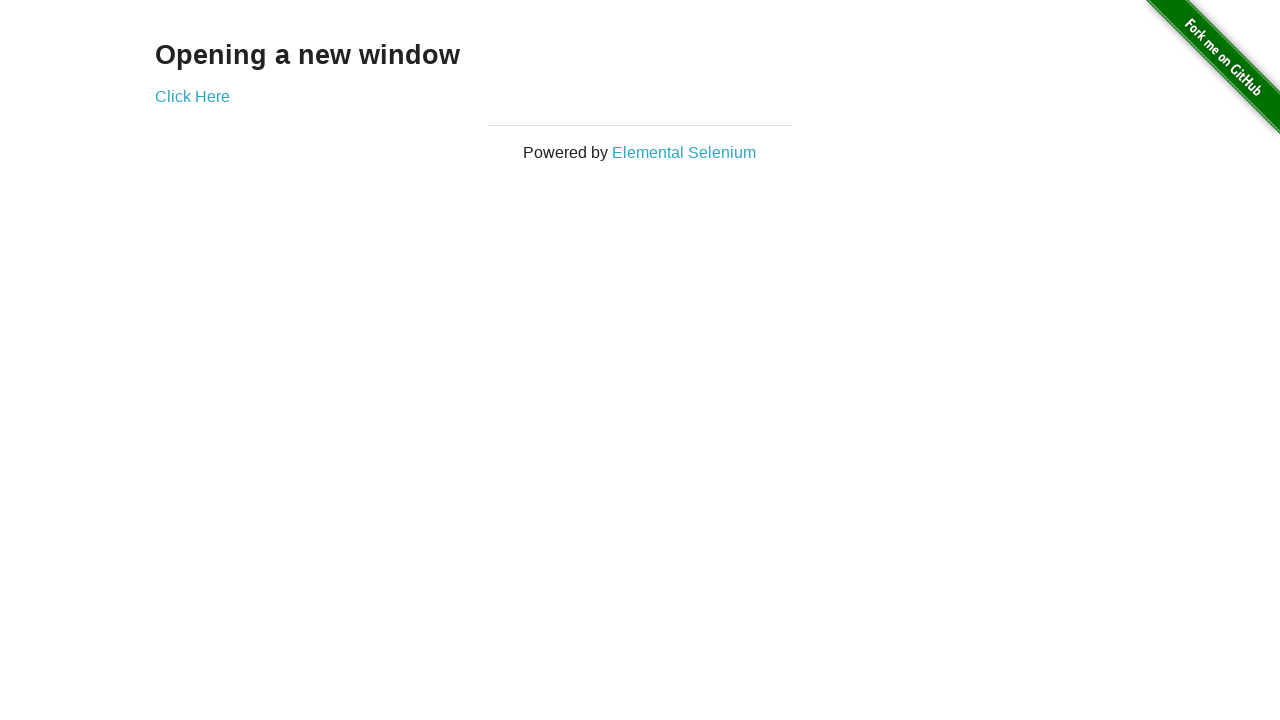

Opened a new browser window
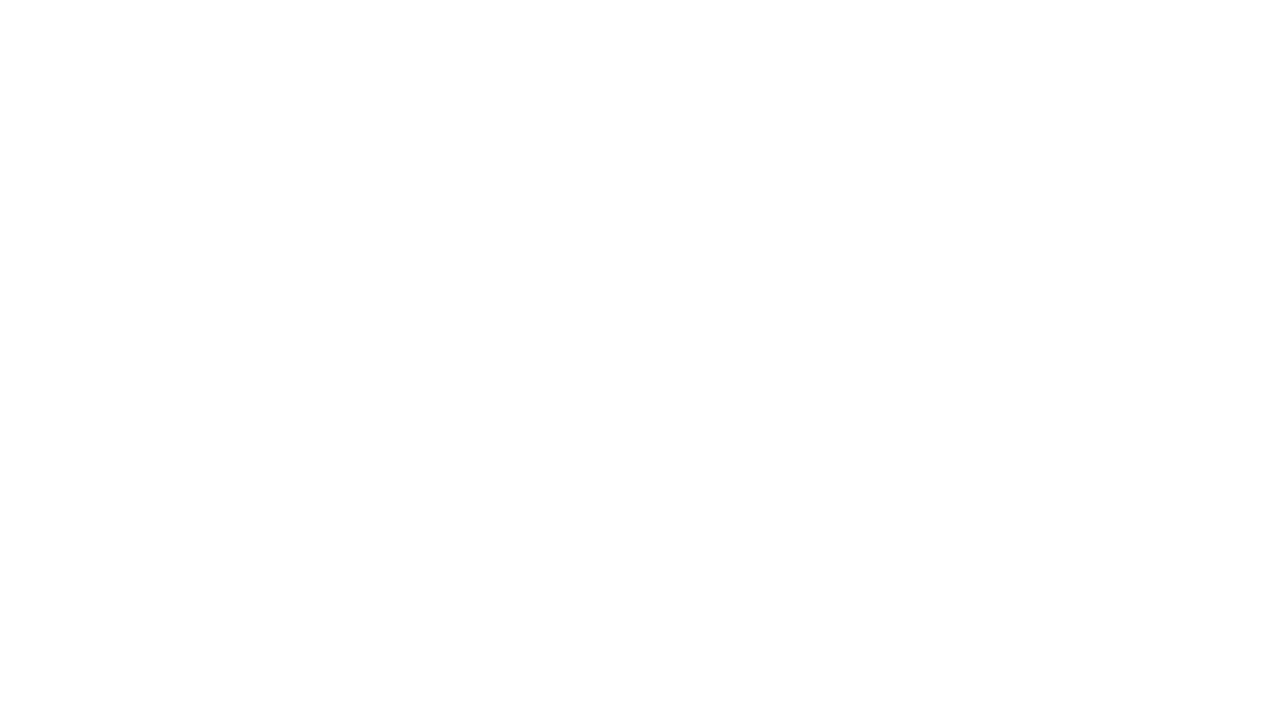

Navigated to typos page in new window
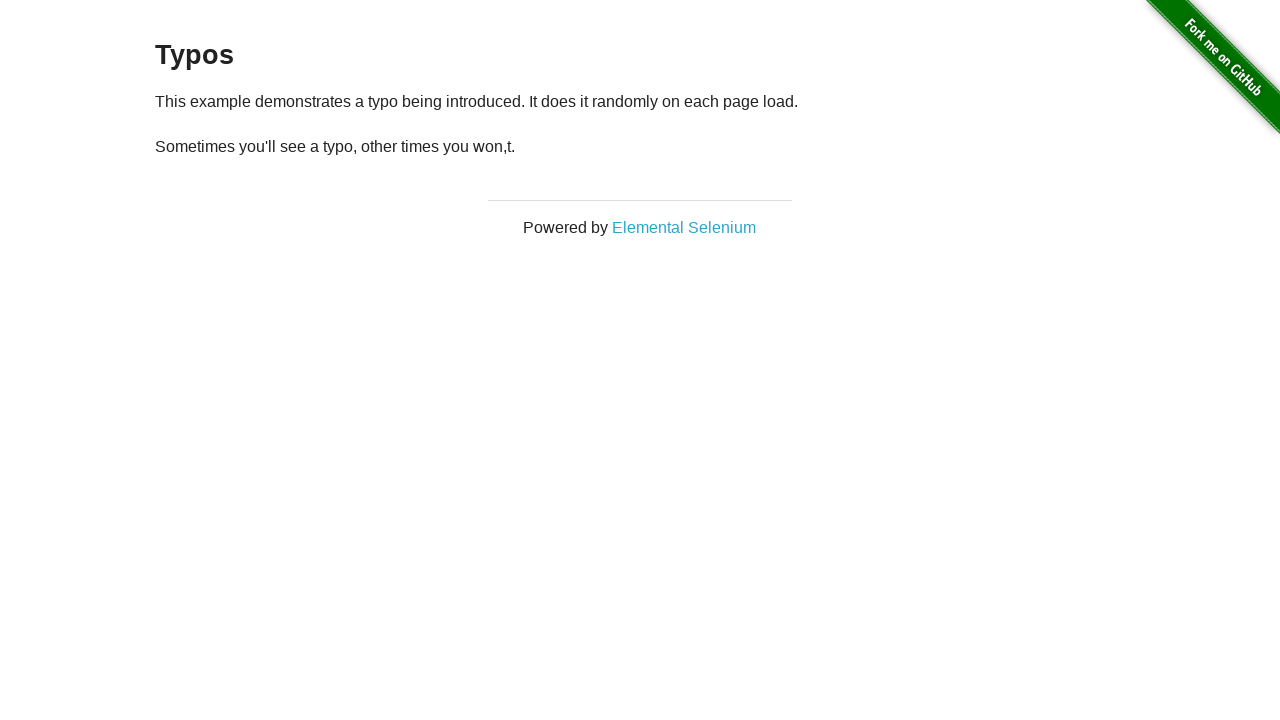

Verified two window handles exist
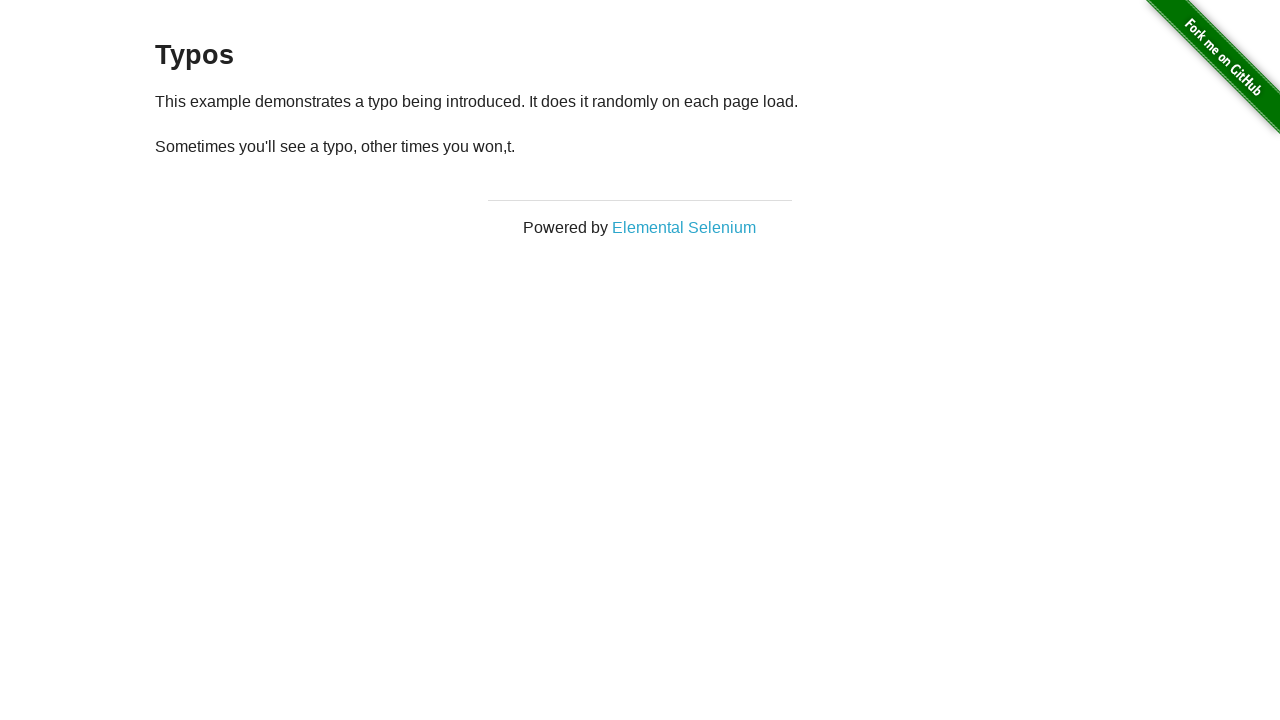

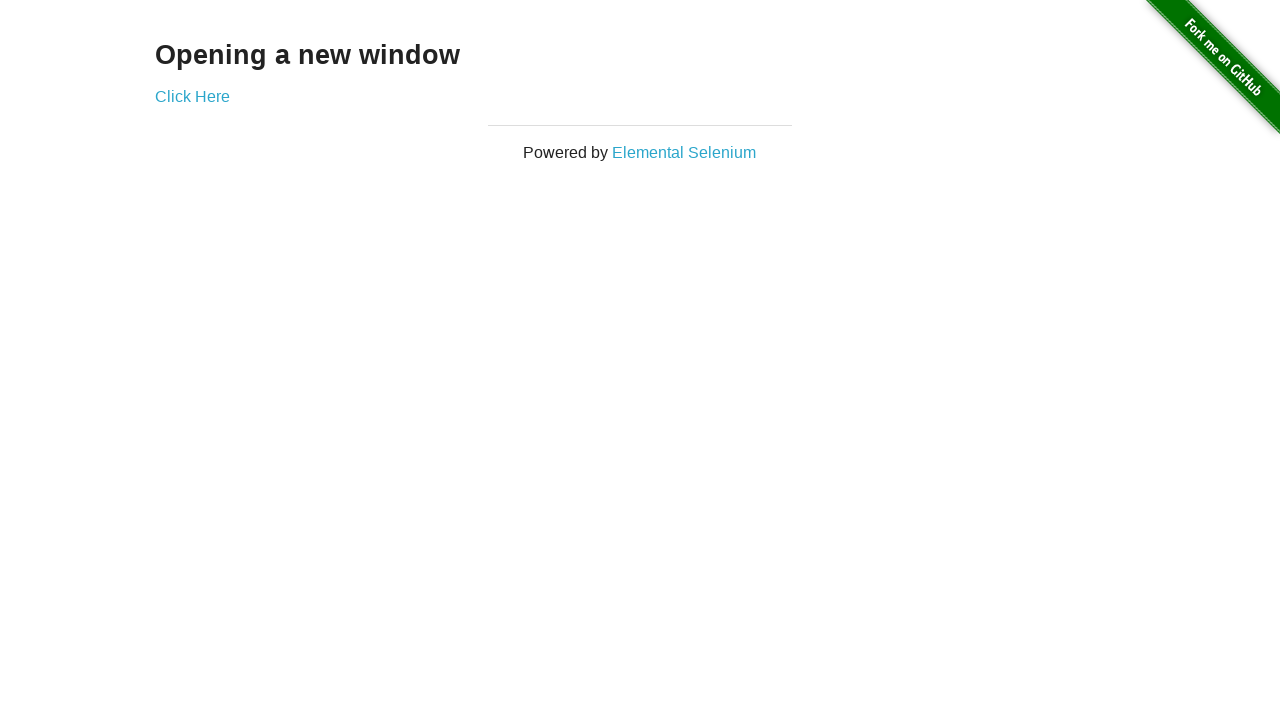